Tests a math quiz page by reading two numbers, calculating their sum, selecting the result from a dropdown, and submitting the form

Starting URL: https://suninjuly.github.io/selects1.html

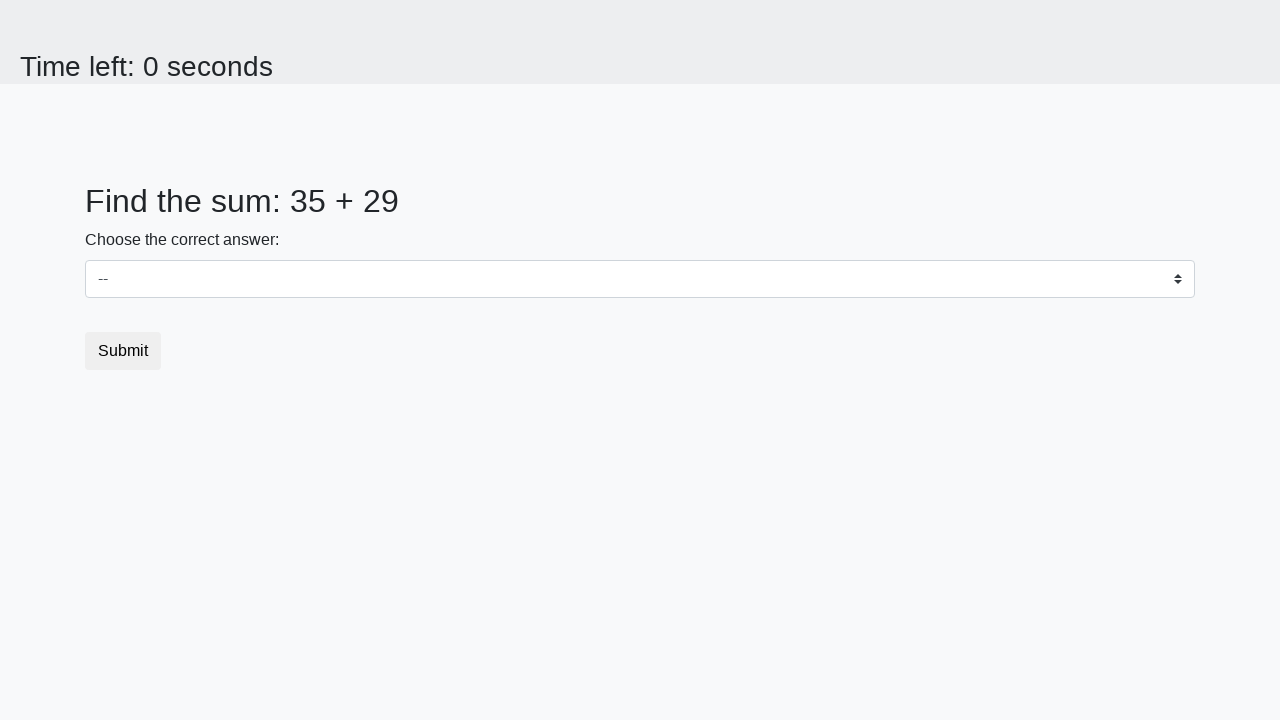

Read first number from page
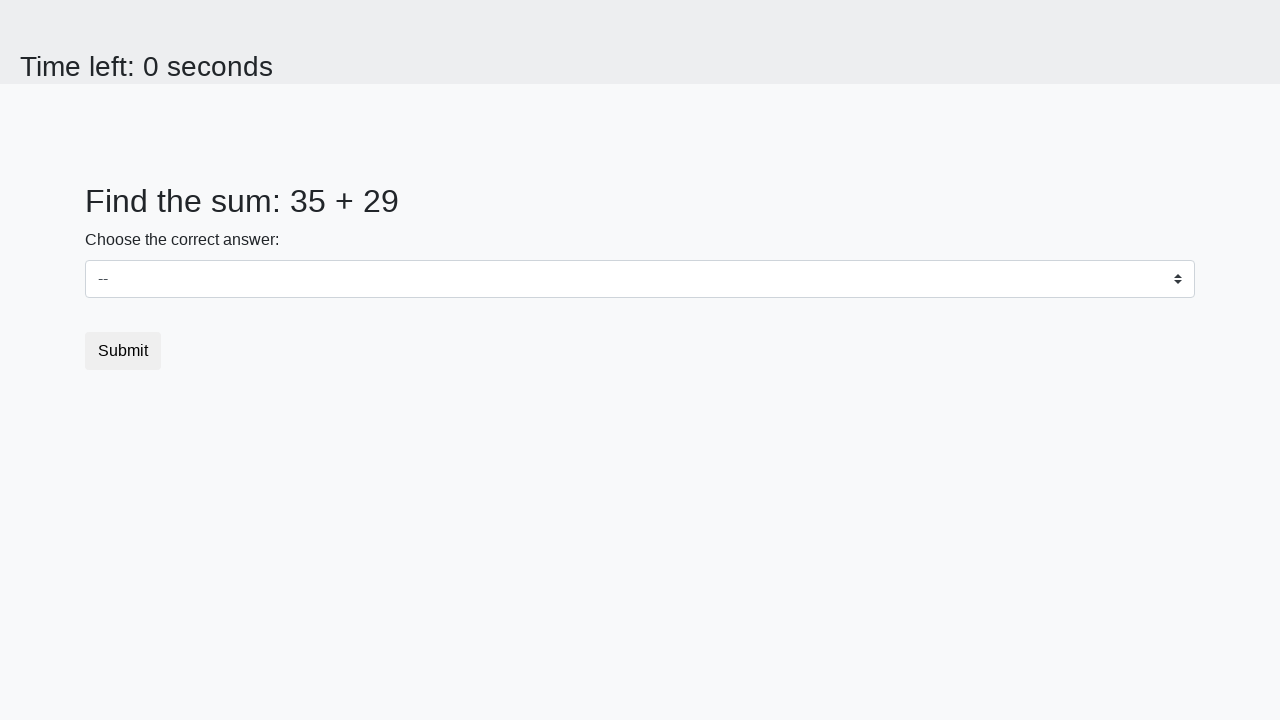

Read second number from page
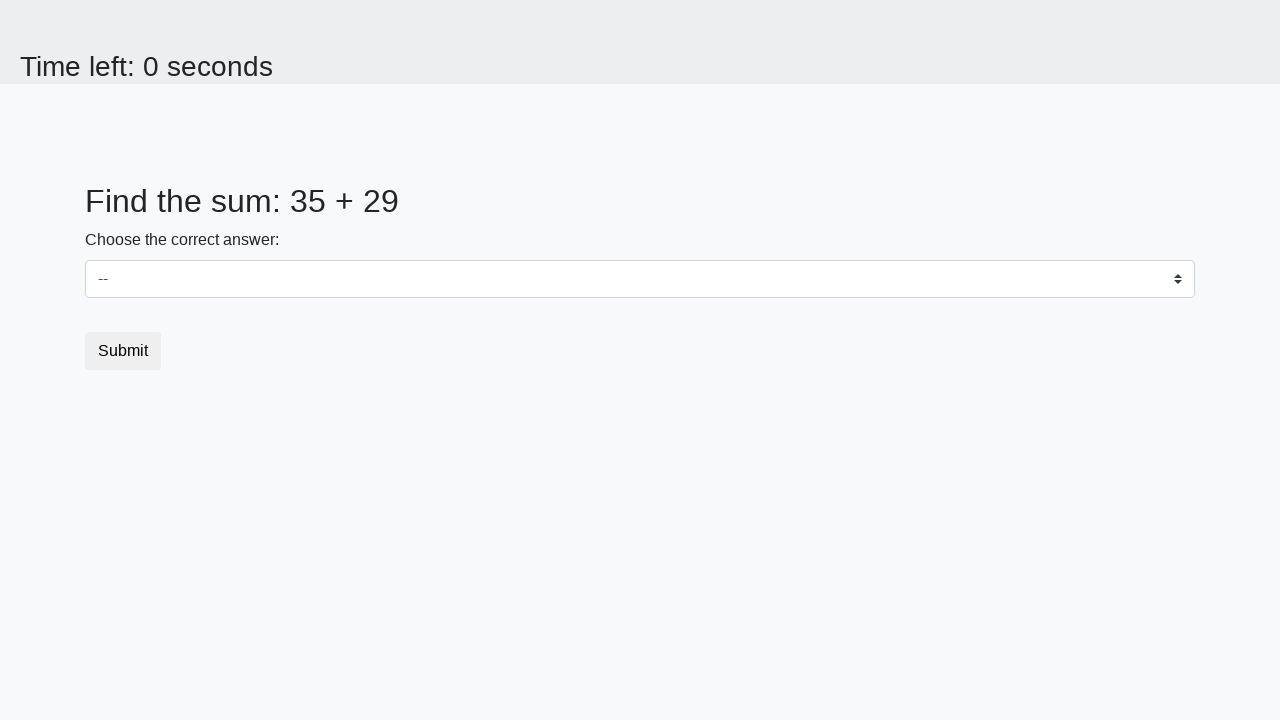

Calculated sum of 35 + 29 = 64
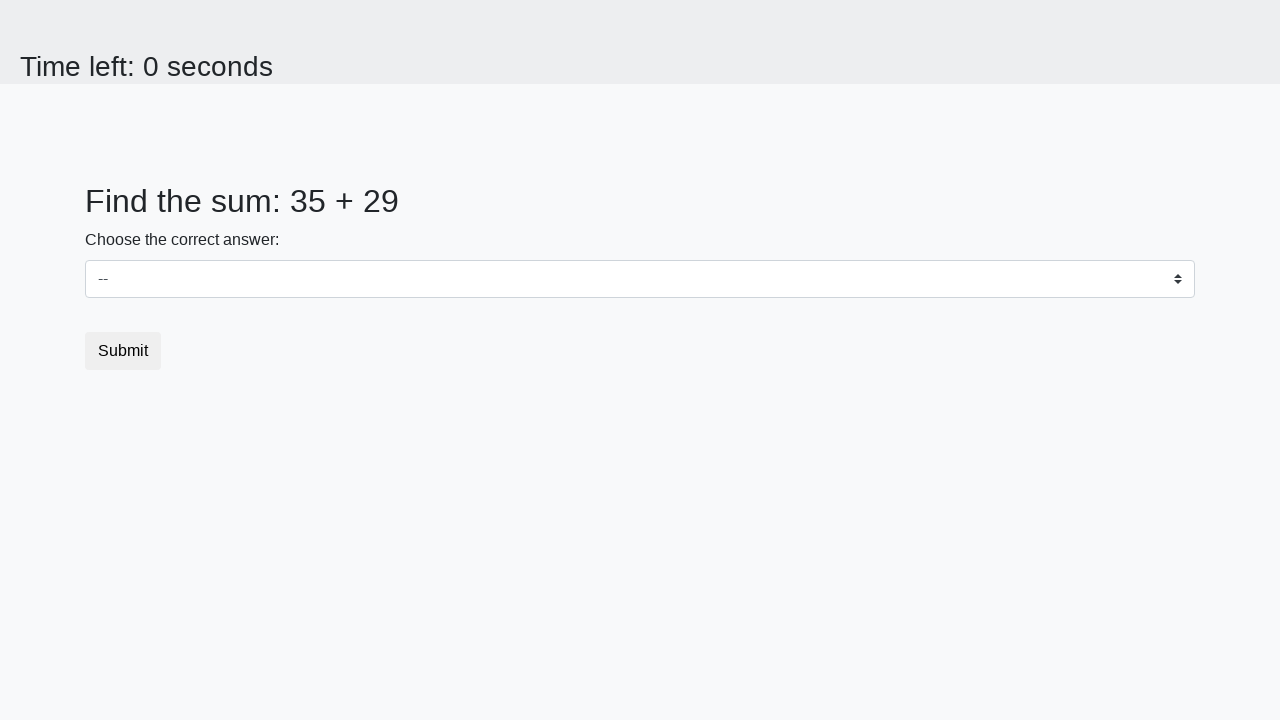

Selected 64 from dropdown on #dropdown
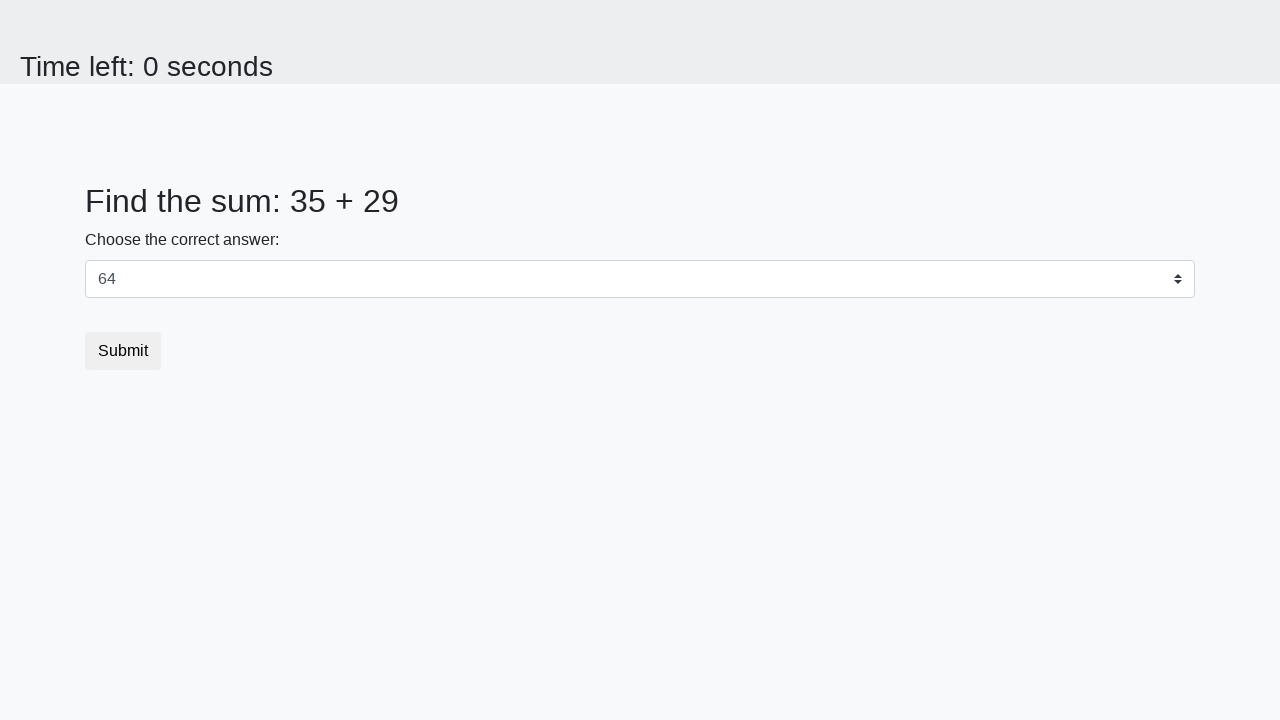

Clicked submit button to submit the form at (123, 351) on button[type='submit']
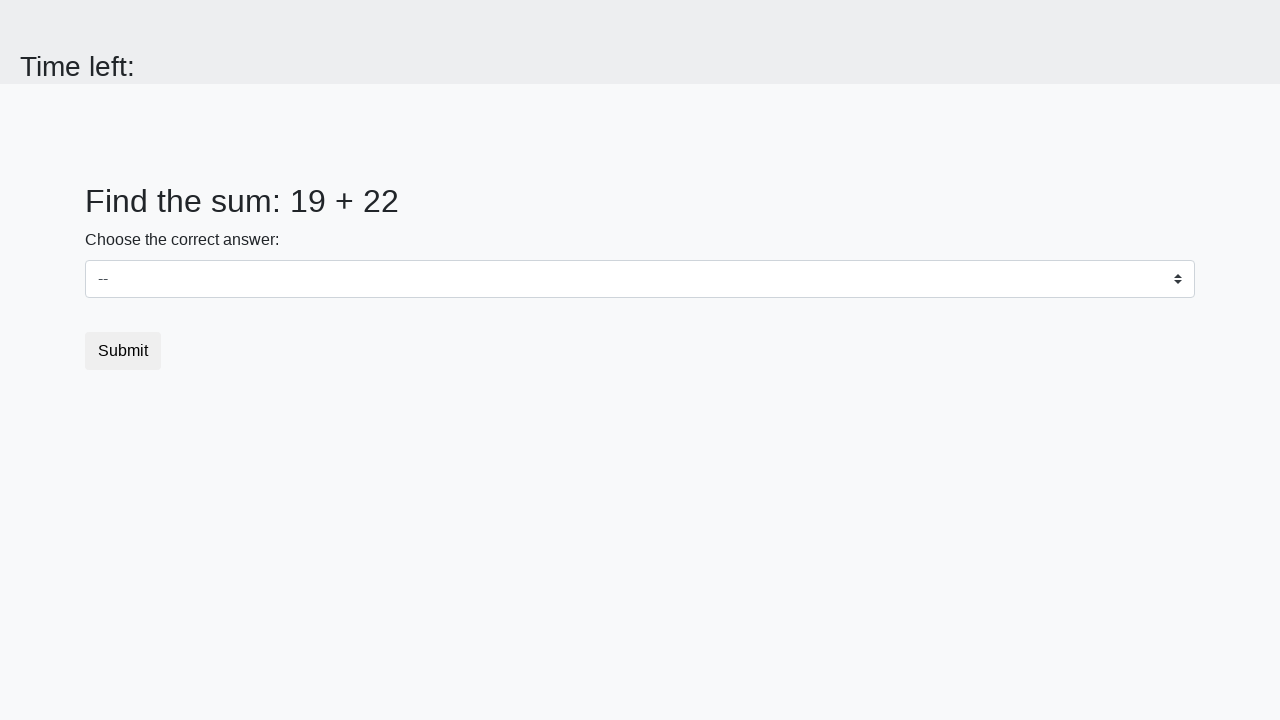

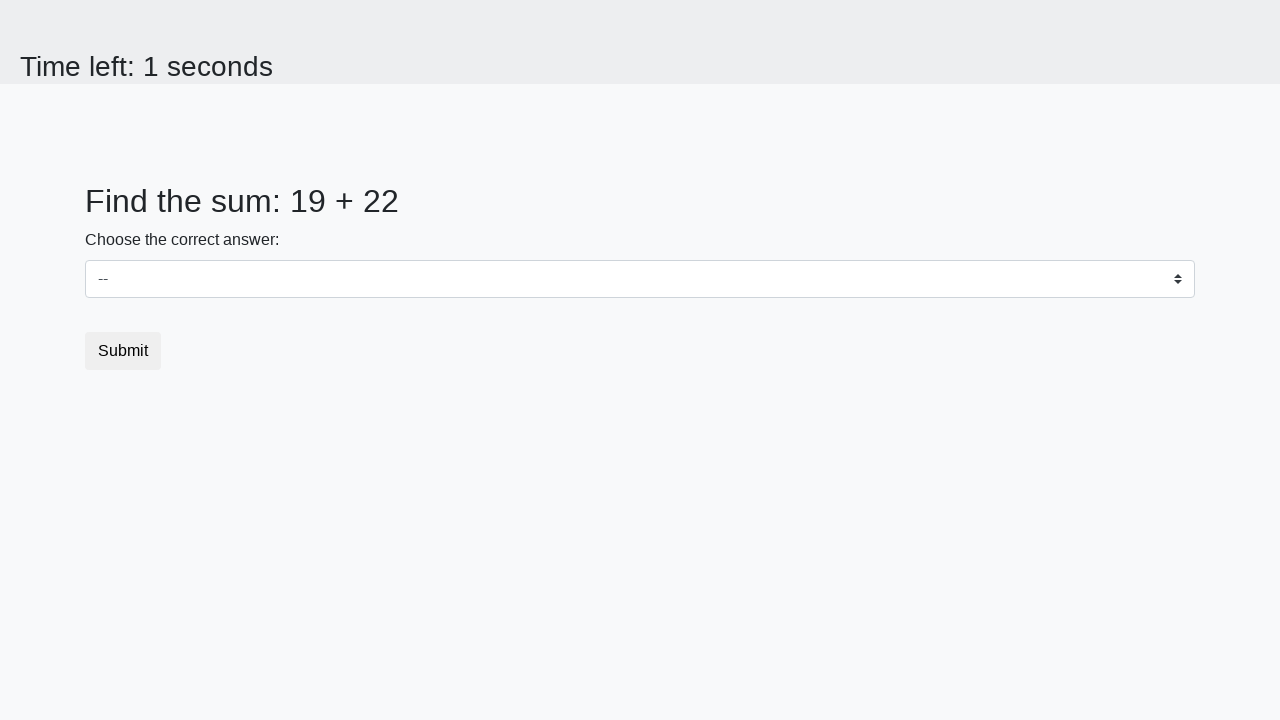